Navigates to a demo application page and verifies that an h1 heading element is present and visible on the page

Starting URL: https://demoapps.qspiders.com/

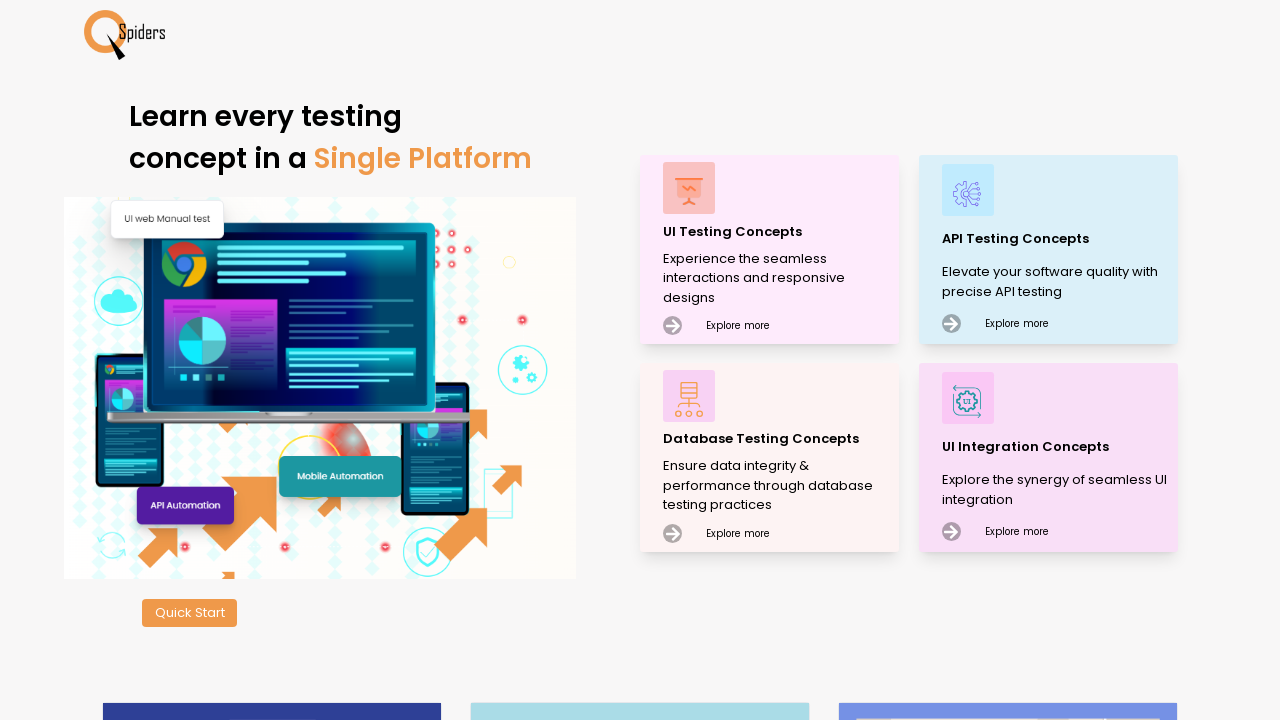

Navigated to demo application homepage
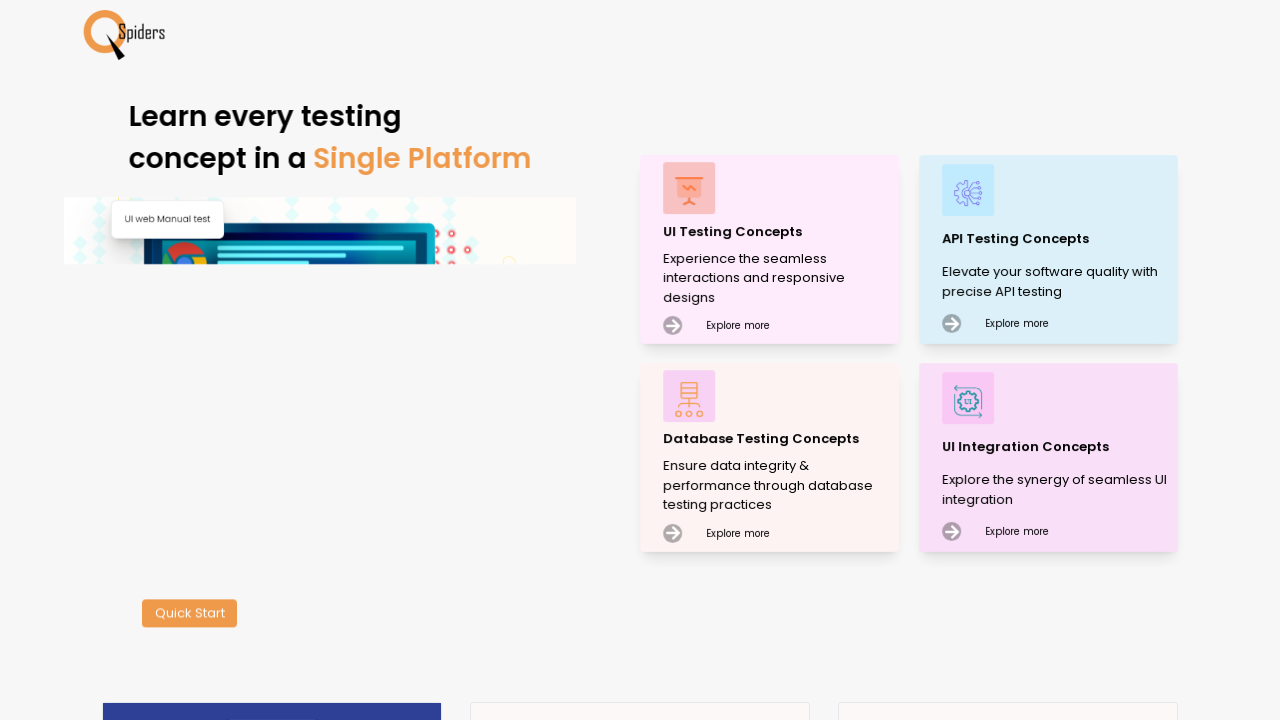

Located h1 heading element with text-[2] class
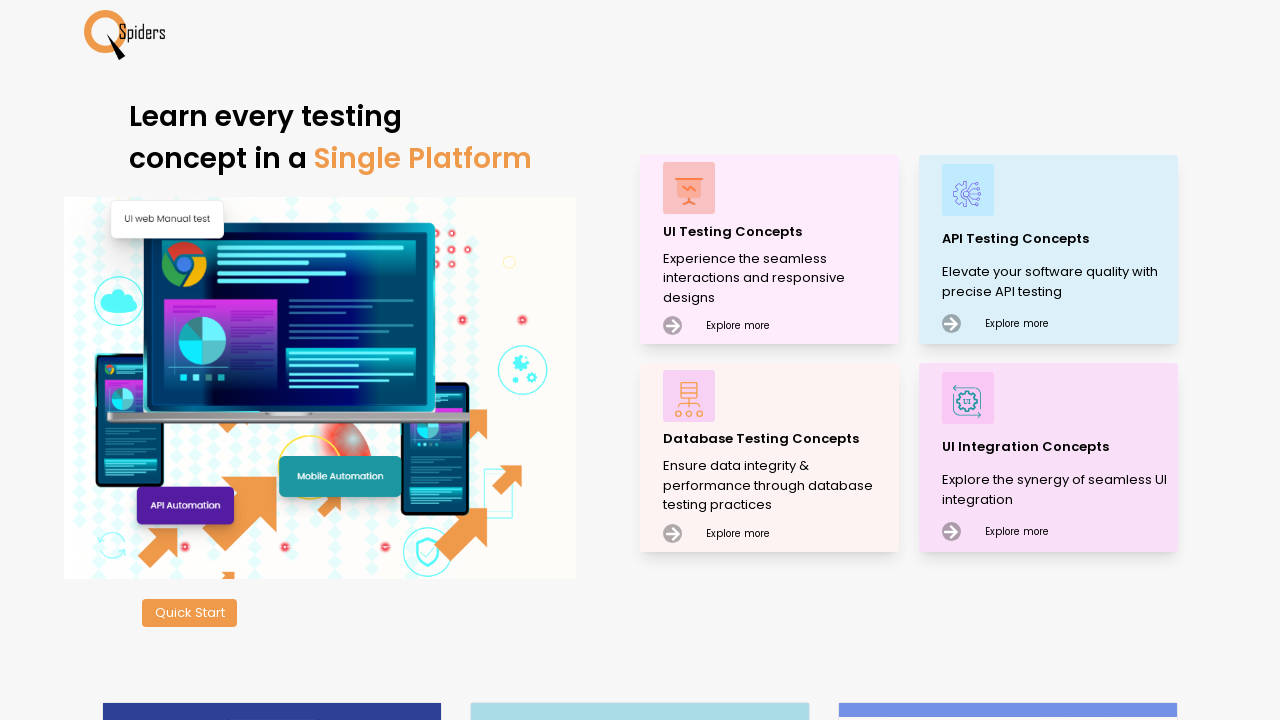

H1 heading element became visible
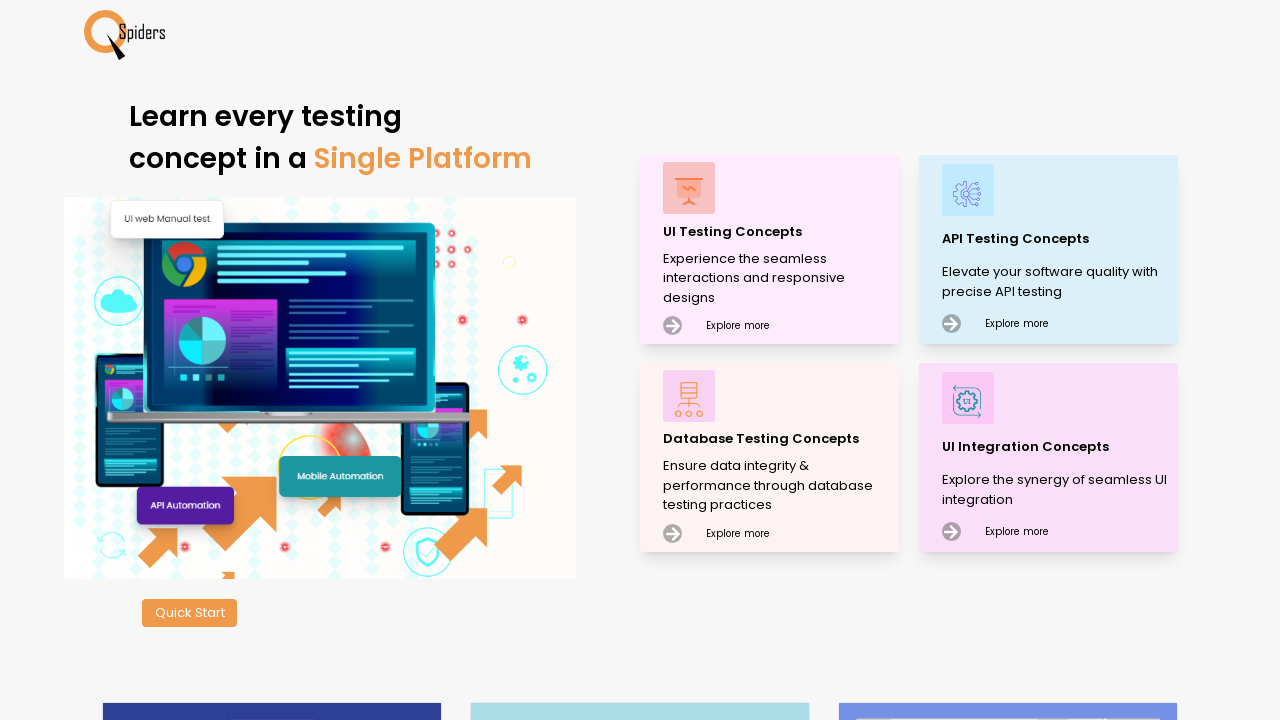

Verified h1 heading is visible
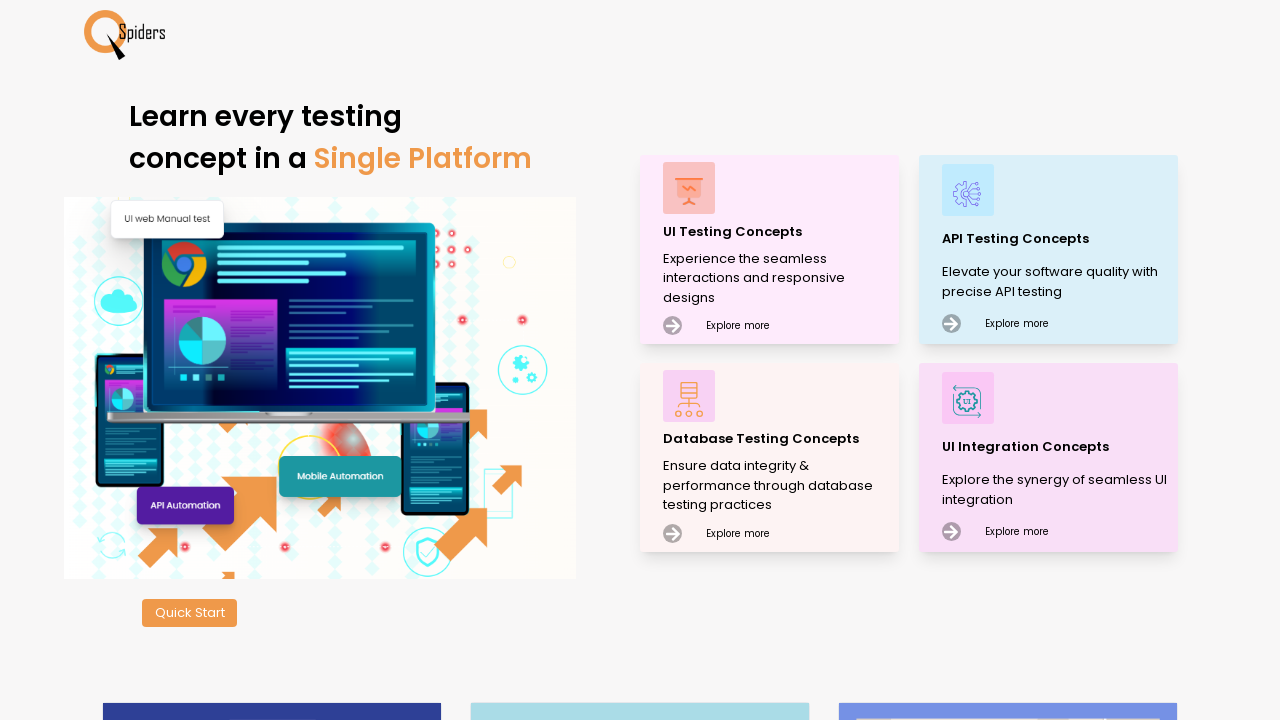

Verified h1 heading is enabled
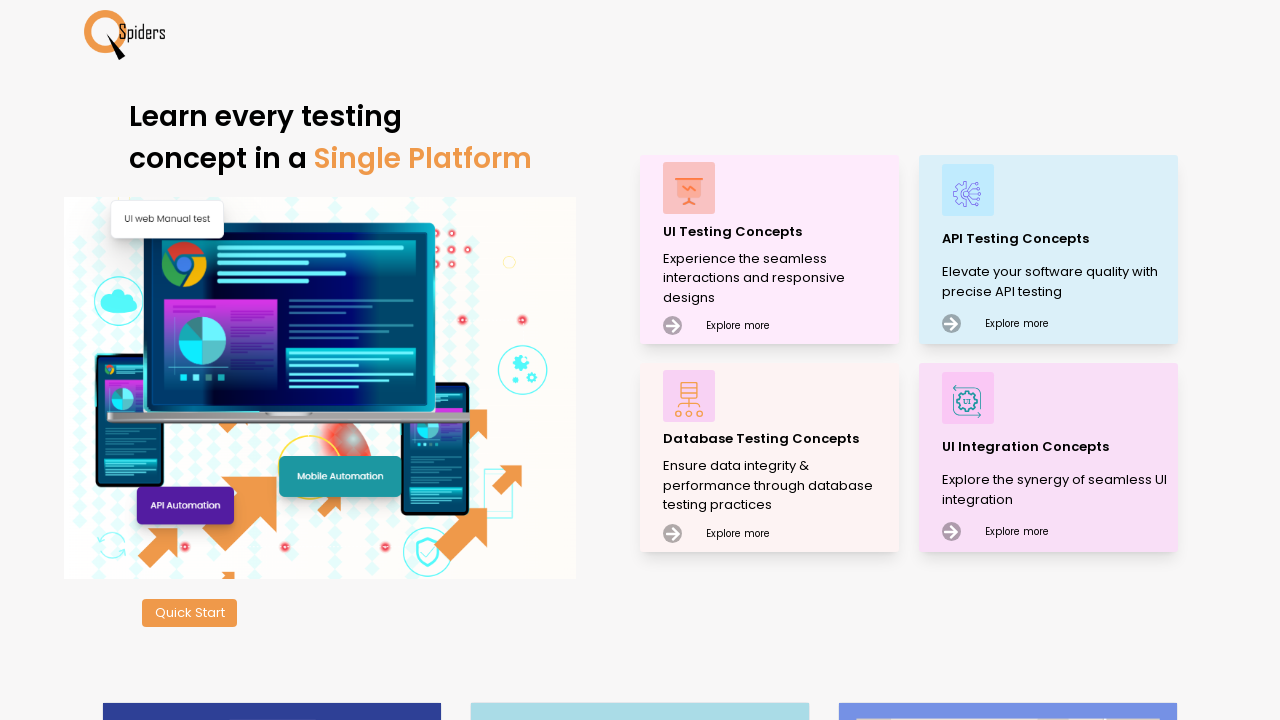

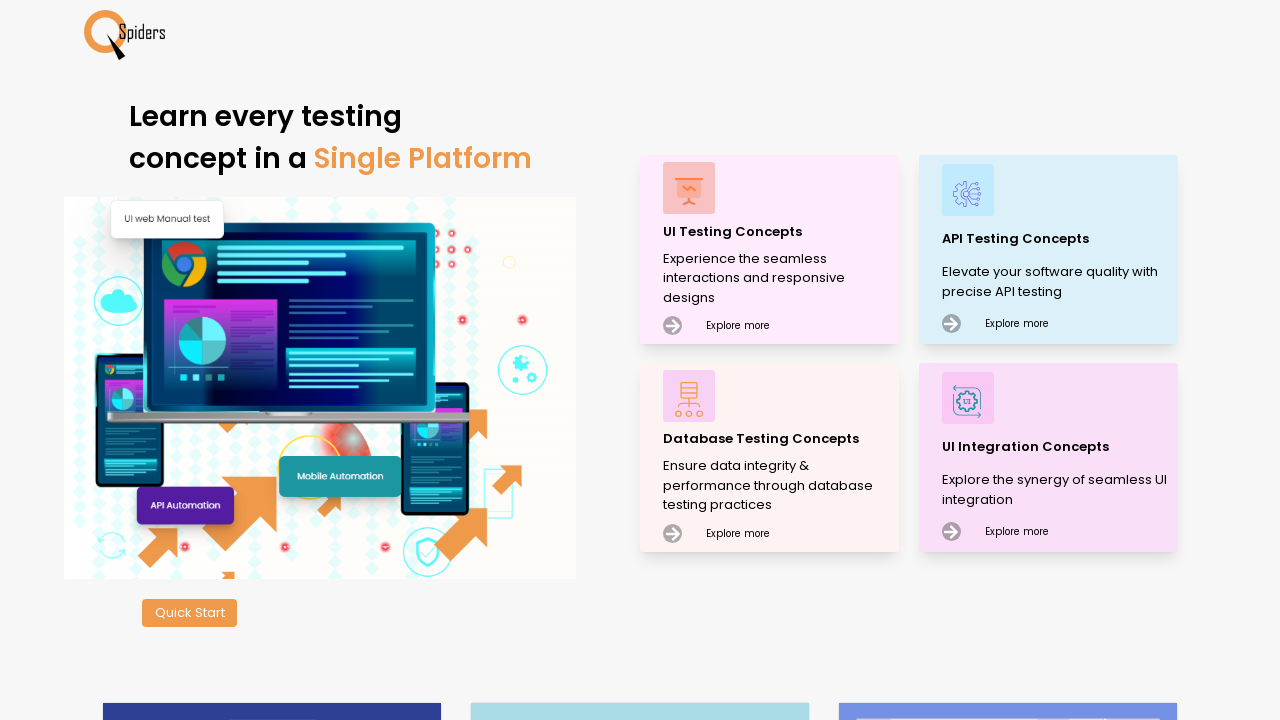